Tests the Acrolinx sidebar demo by navigating to the single-editor sample page, switching to the sidebar iframe, clicking the "About Acrolinx" link, and verifying that the SDK version is displayed in the expected format.

Starting URL: https://acrolinx.github.io/acrolinx-sidebar-demo/samples/single-editor.html

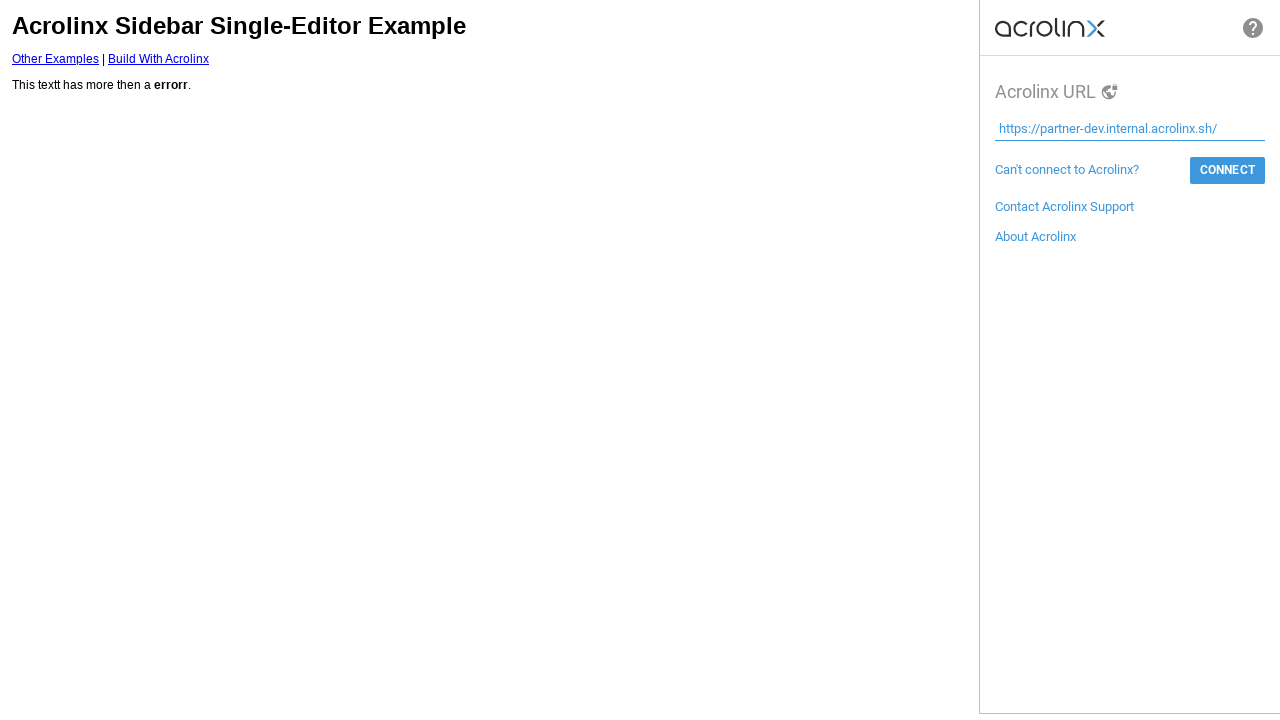

Waited for and found sidebar iframe element
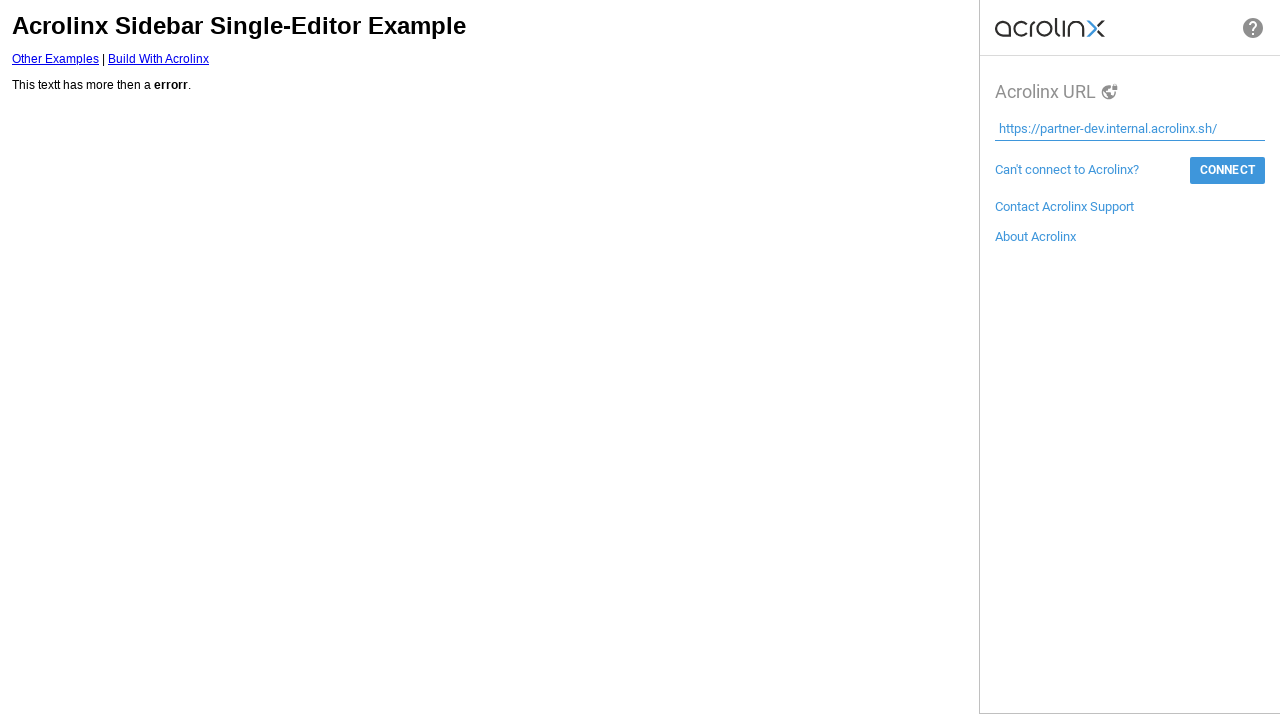

Switched to sidebar iframe content frame
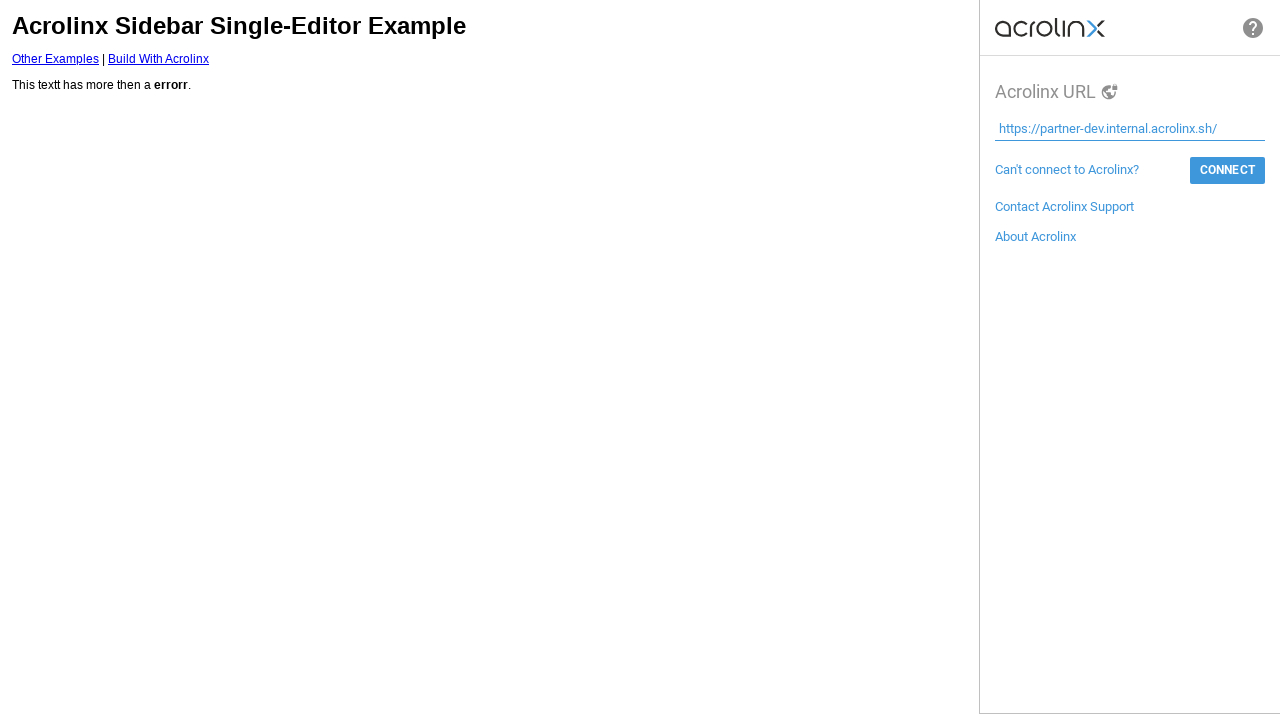

Clicked 'About Acrolinx' link in sidebar at (1036, 236) on text=About Acrolinx
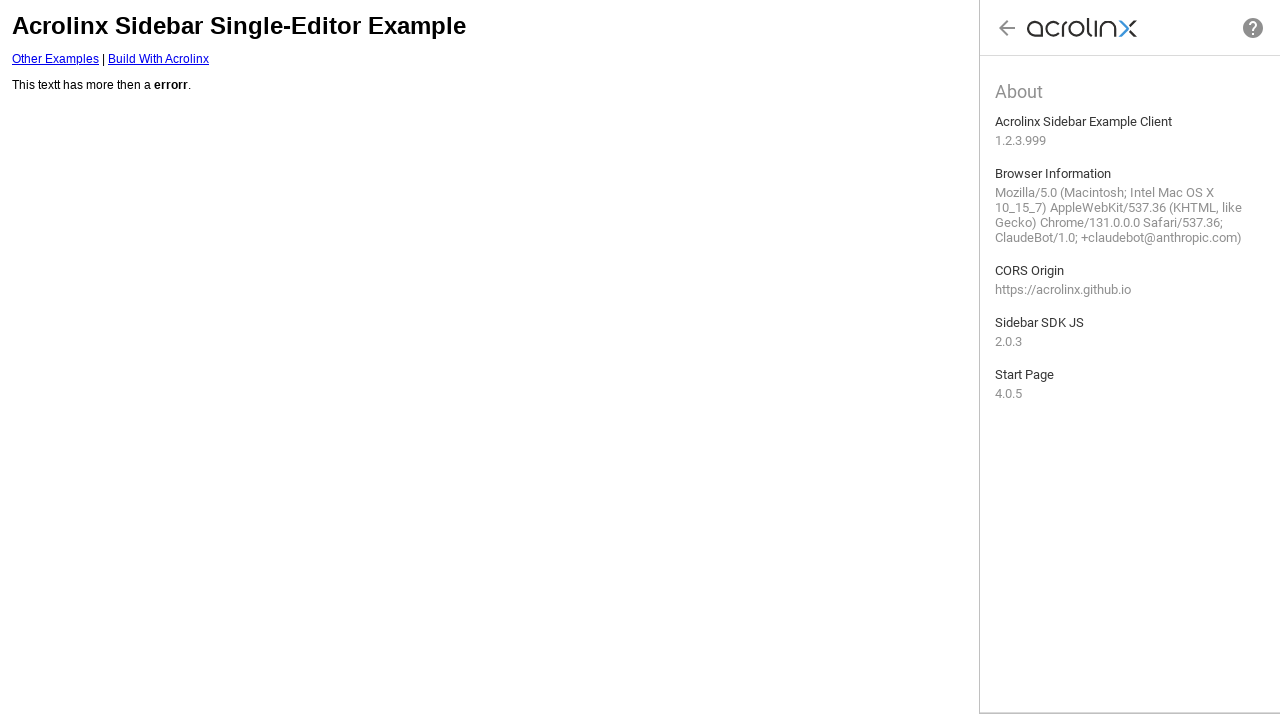

Waited for and found SDK version element in about page
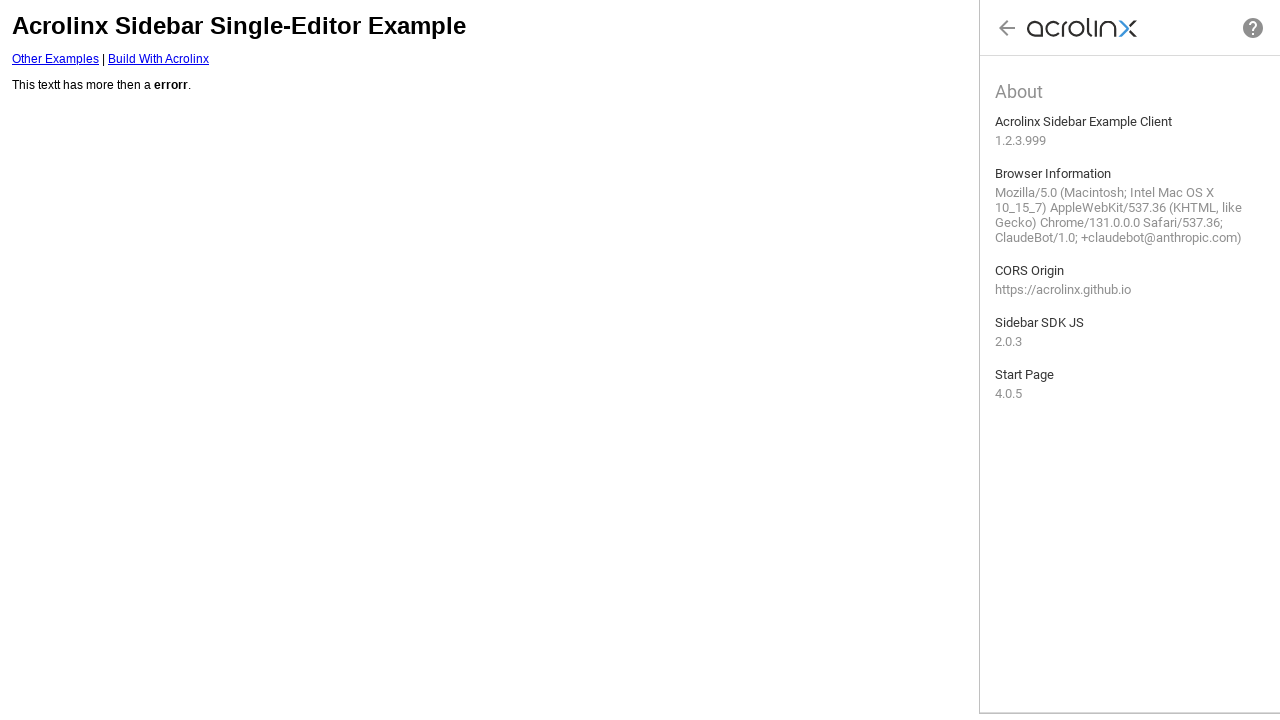

Retrieved SDK version text: 2.0.3
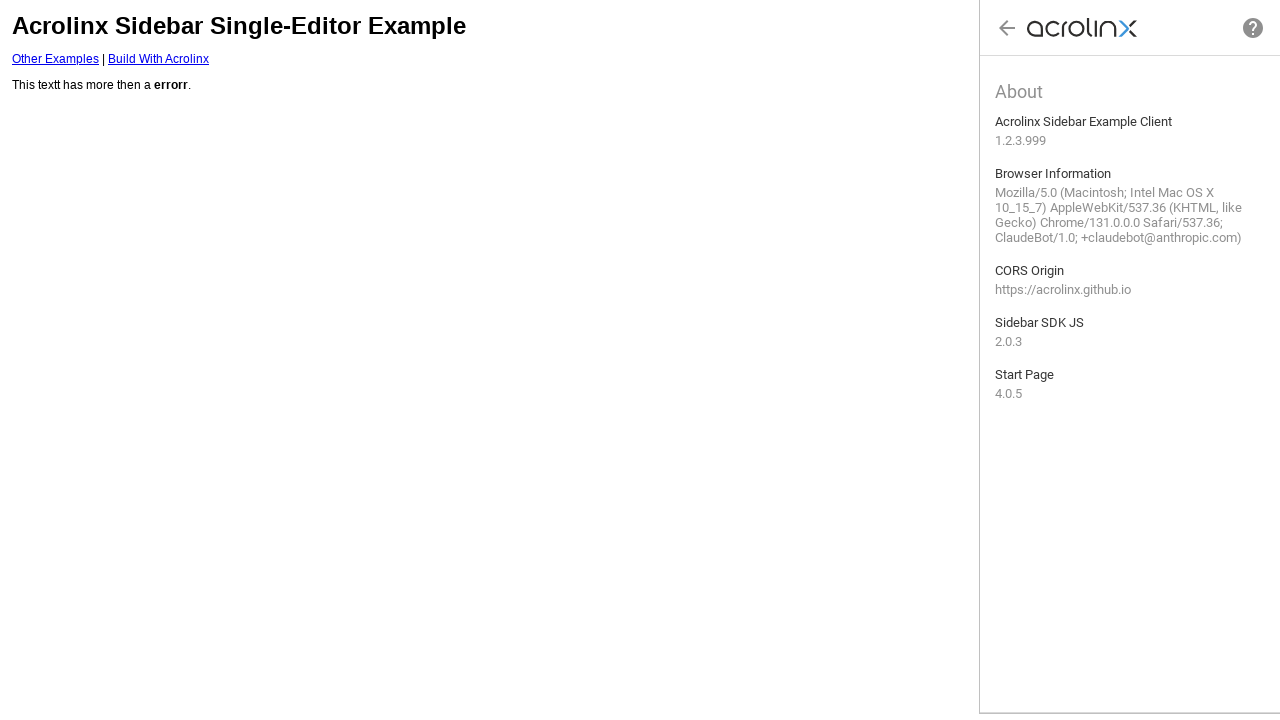

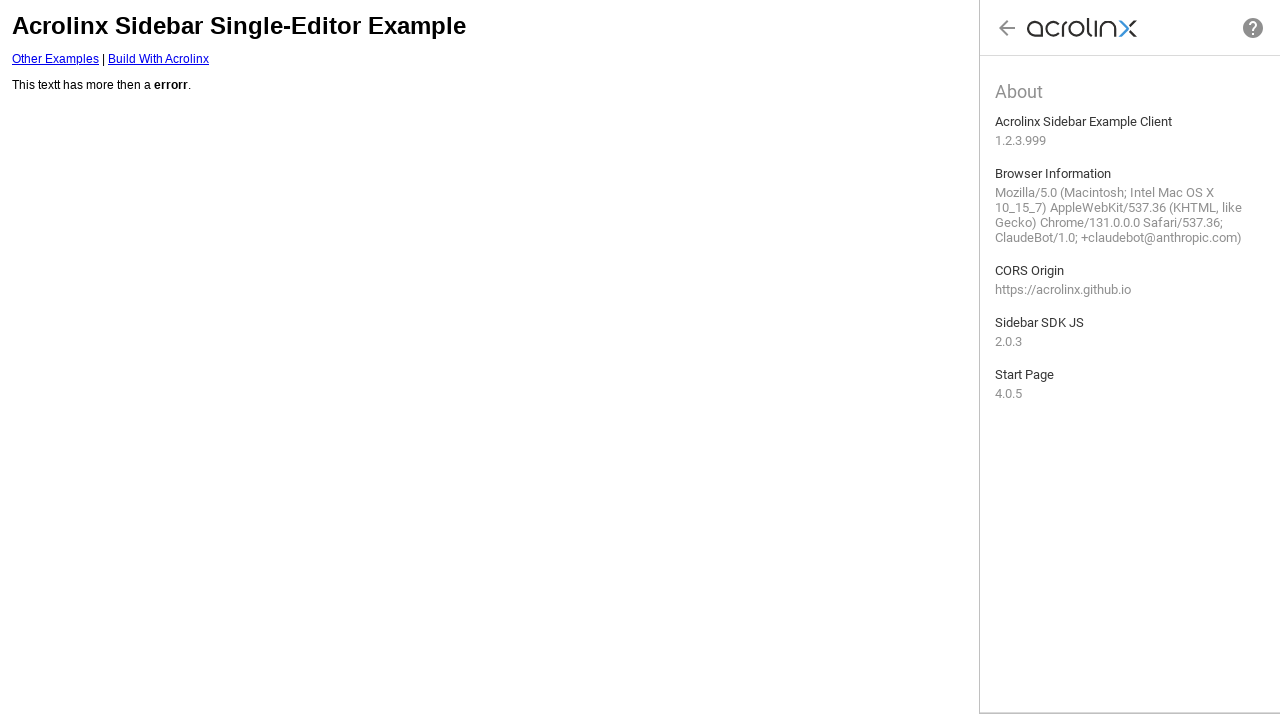